Tests editing all fields of a power entry by first creating a power, then navigating to edit it, modifying all fields (name, description, side effects, rating), and verifying the changes are saved.

Starting URL: https://site-tc1.vercel.app/

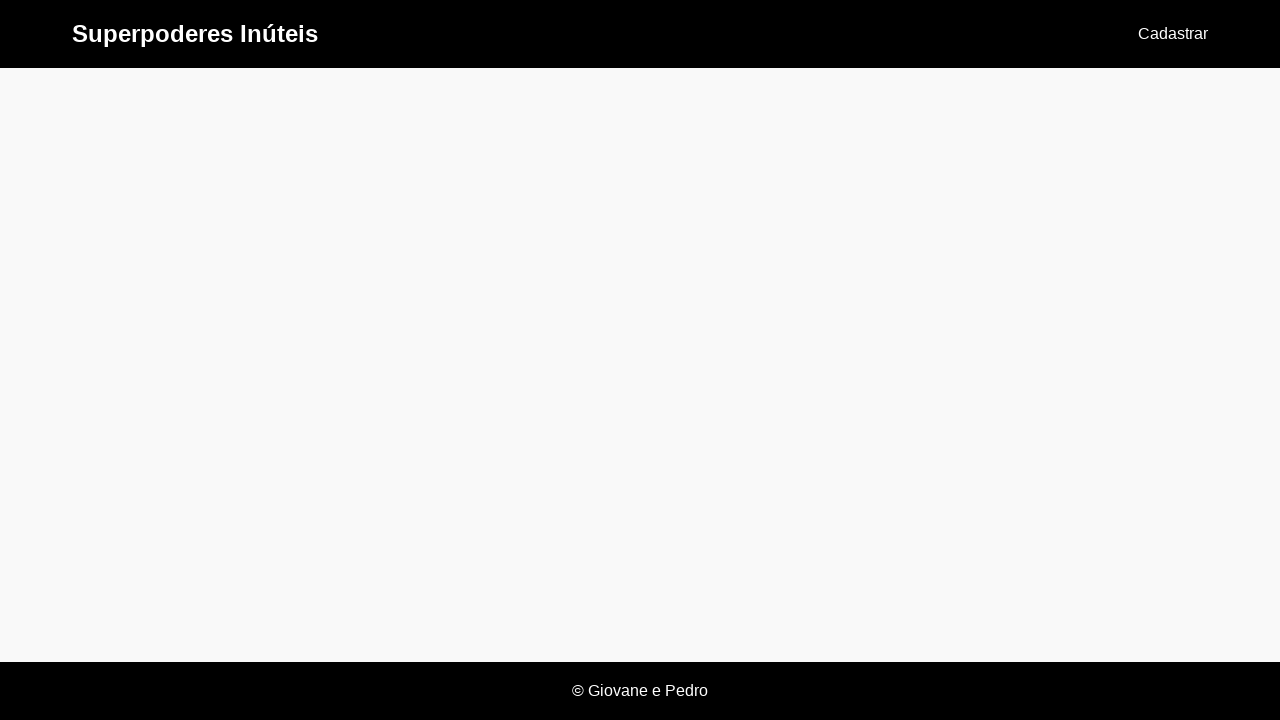

Clicked on 'Cadastrar' link to navigate to power registration page at (1173, 34) on text=Cadastrar
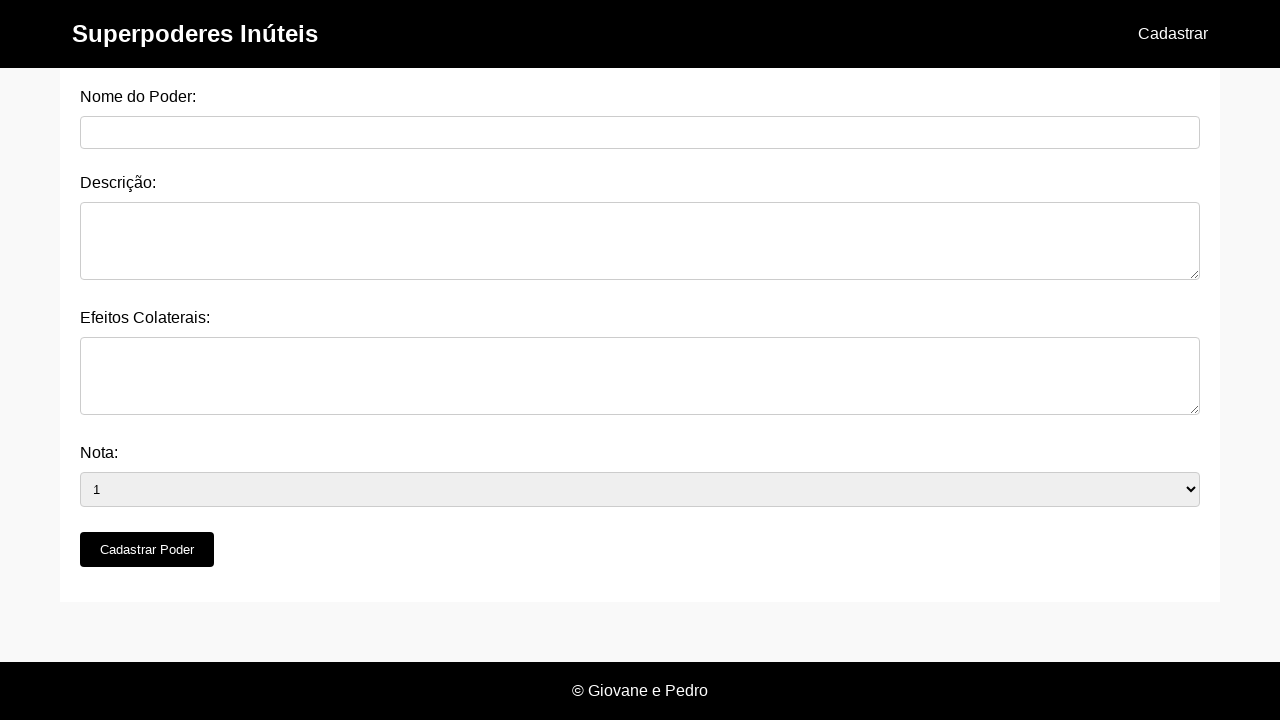

Filled power name field with 'Telekinesis' on #nome_do_poder
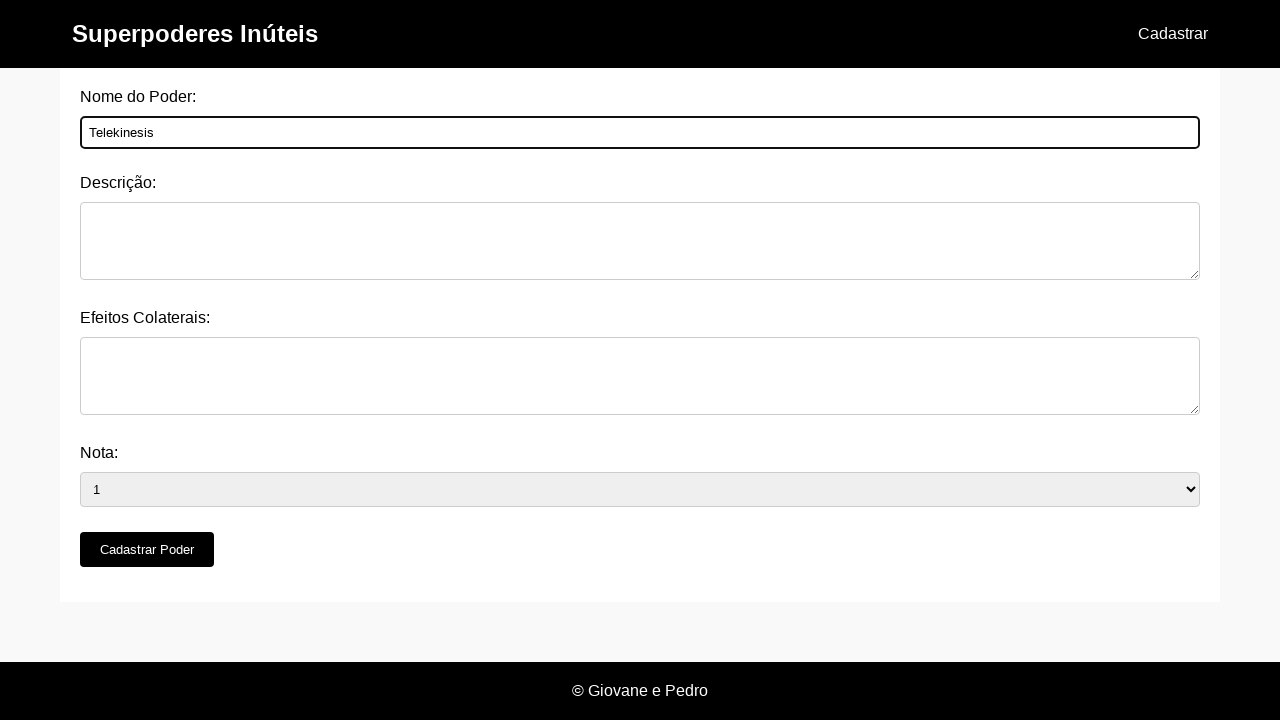

Filled description field with telekinesis ability description on #descricao
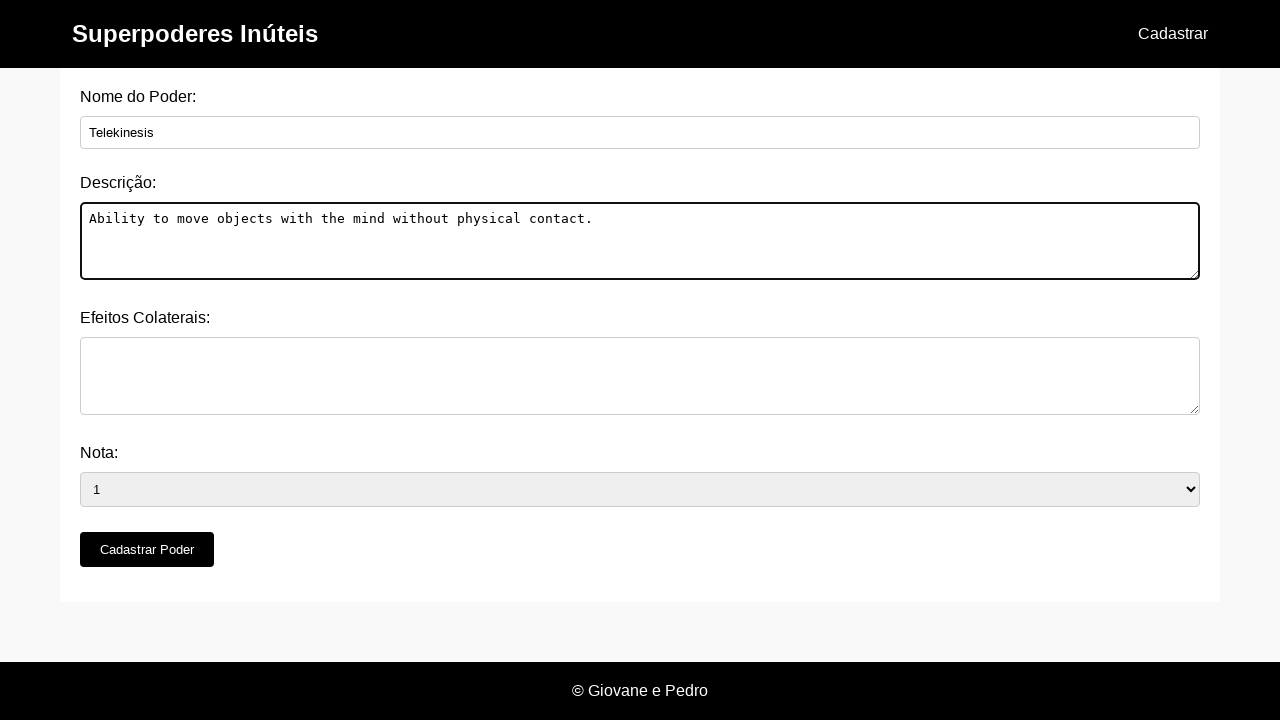

Filled side effects field with headaches and nosebleeds description on #efeitos_colaterais
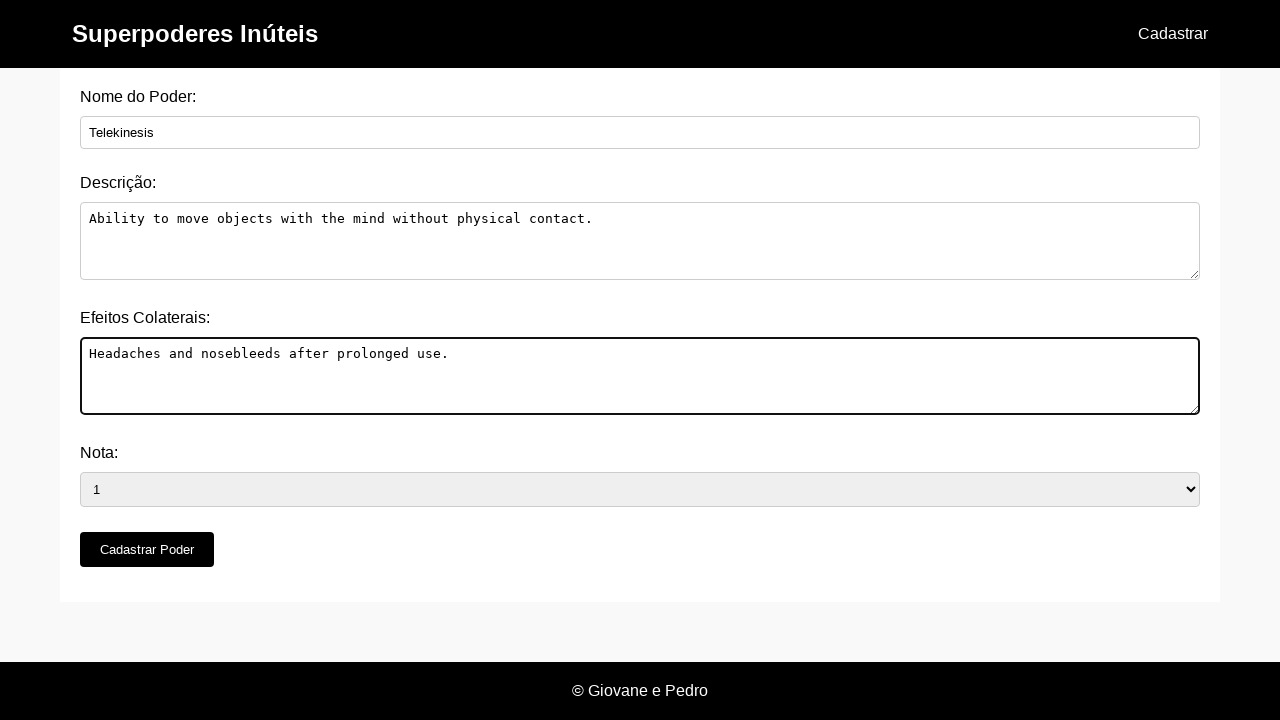

Selected rating '3' for the power on #nota
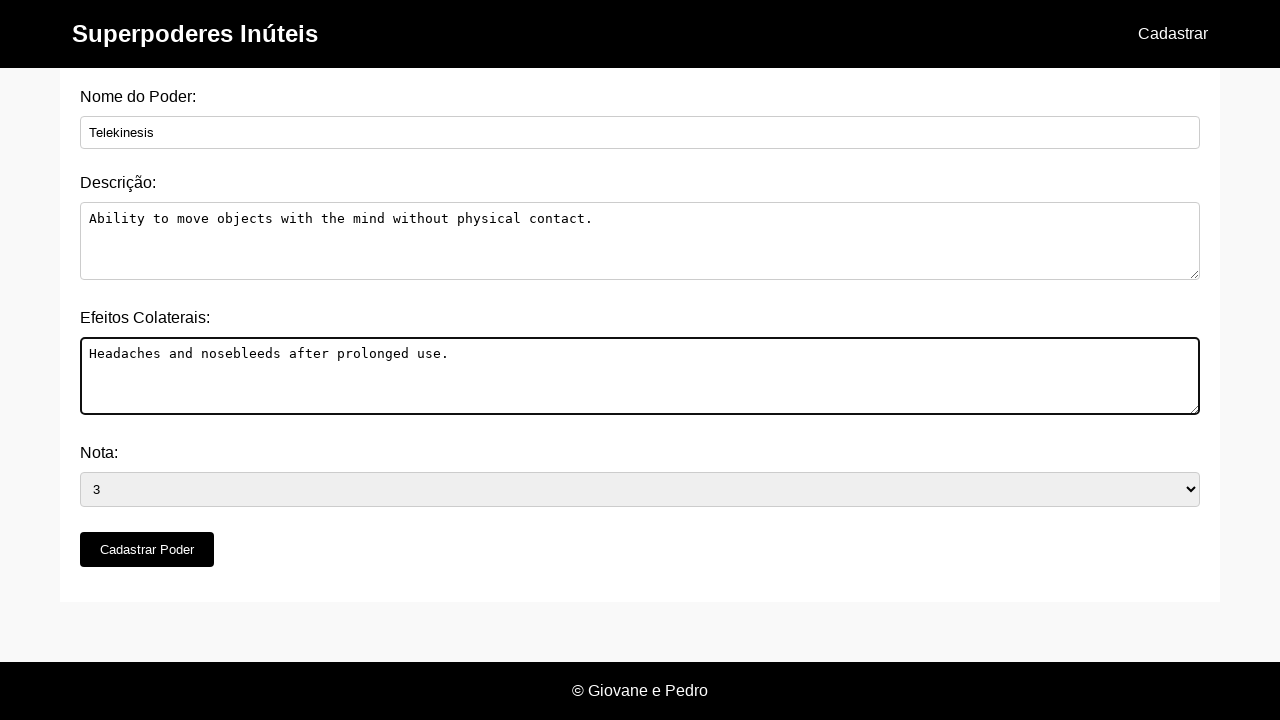

Clicked 'Cadastrar Poder' submit button to create the power at (147, 550) on xpath=//button[@type='submit' and text()='Cadastrar Poder']
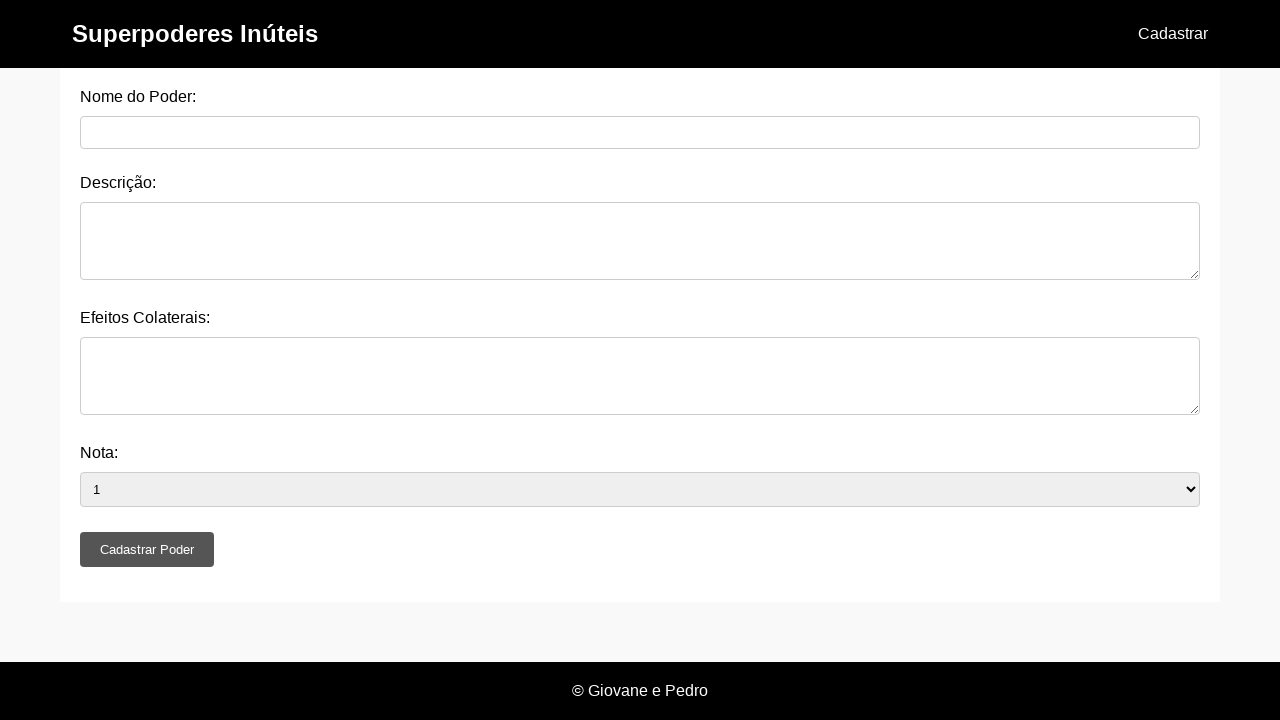

Accepted dialog alert after form submission
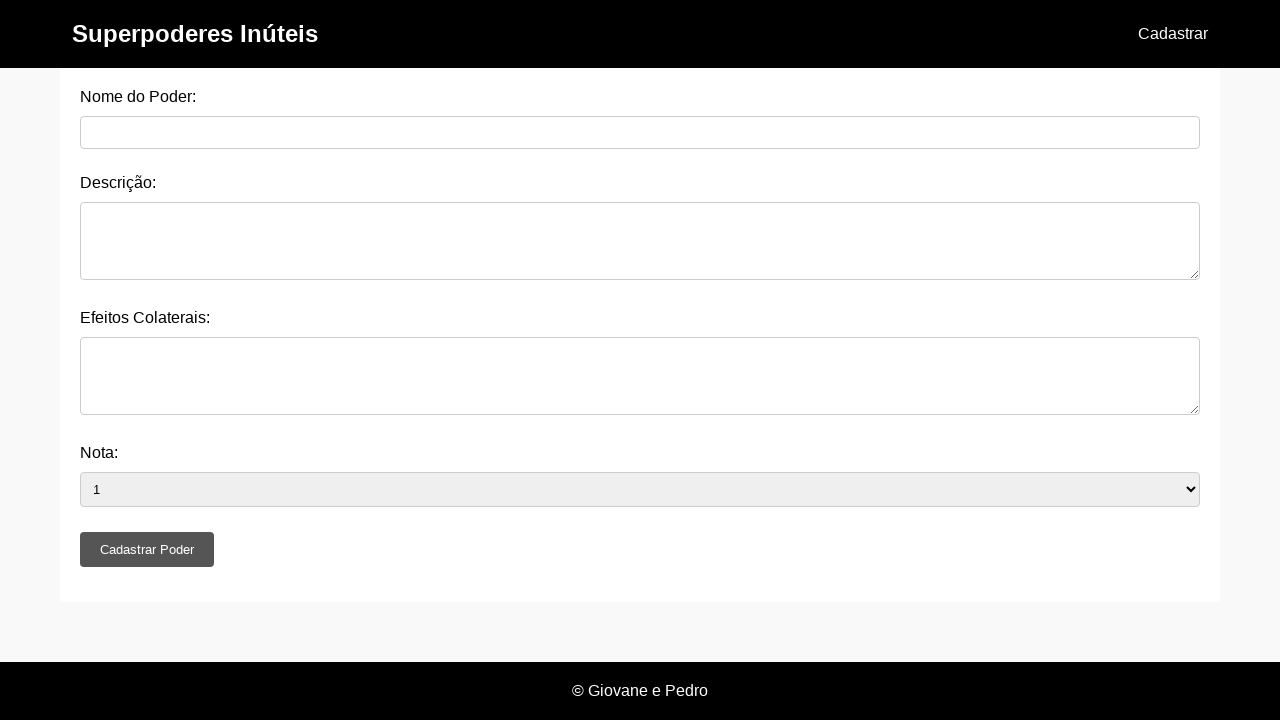

Waited 500ms for page to process
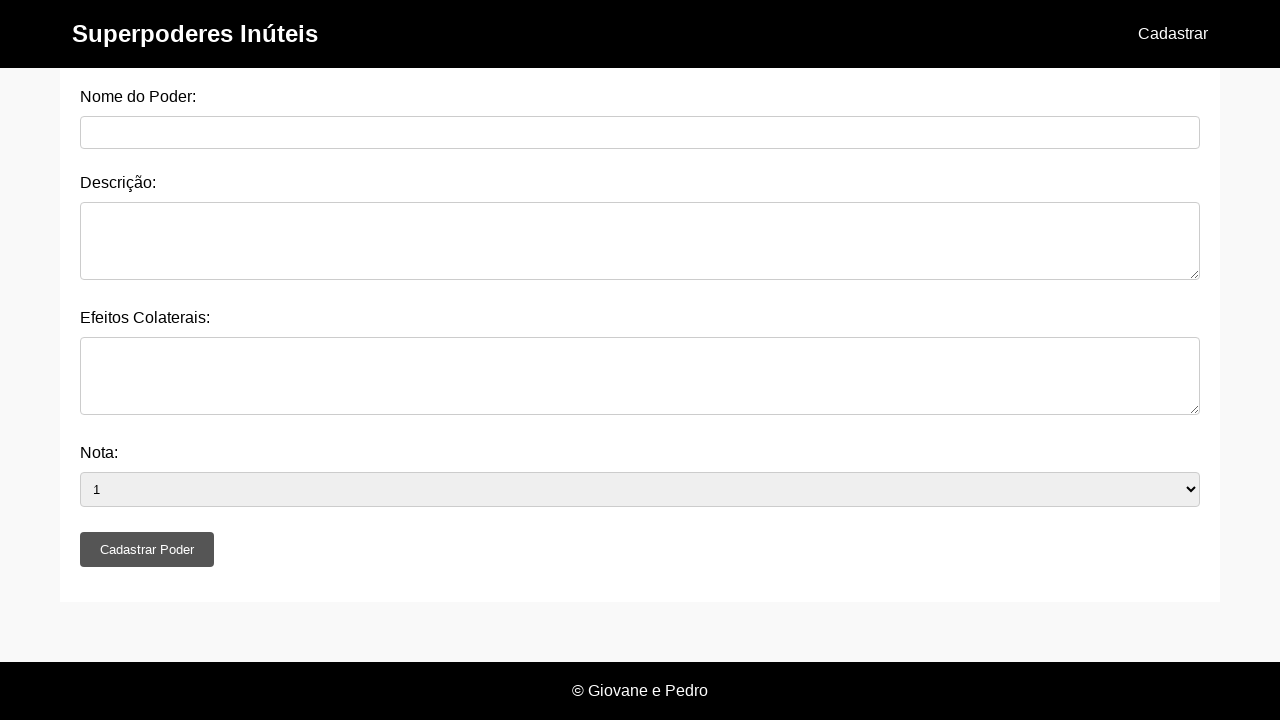

Navigated to home page to view created power
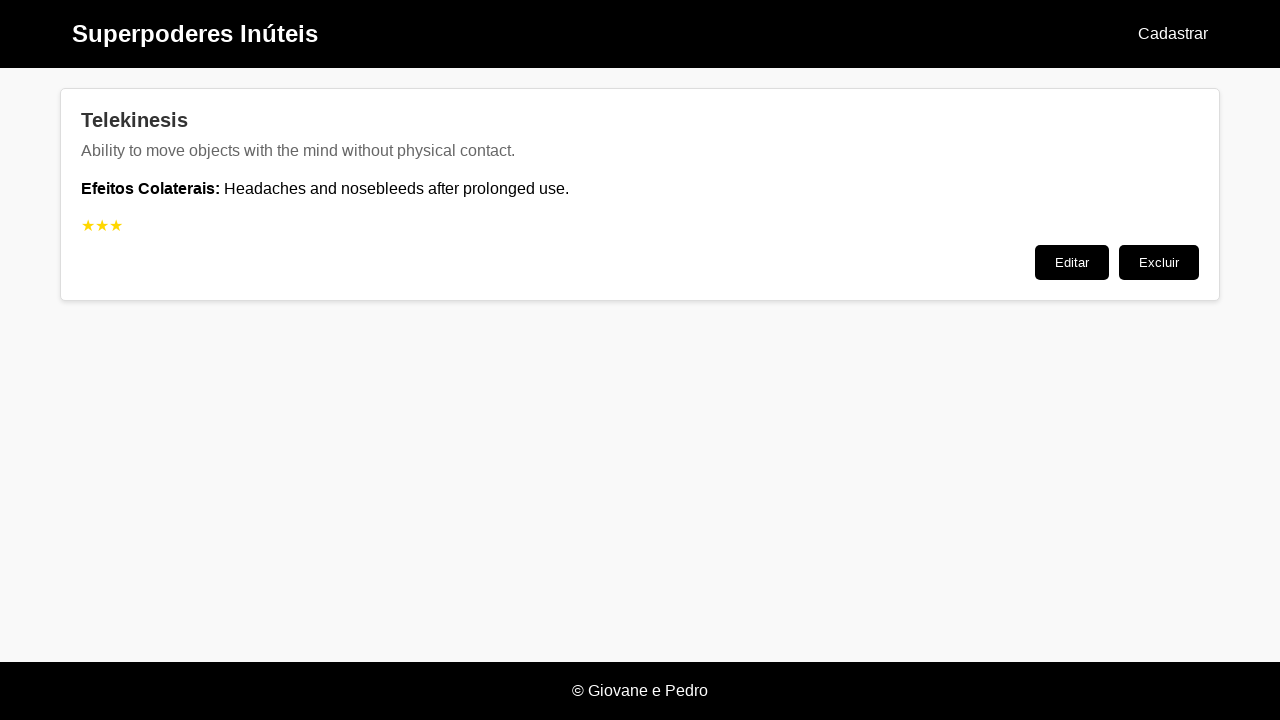

Powers list loaded successfully
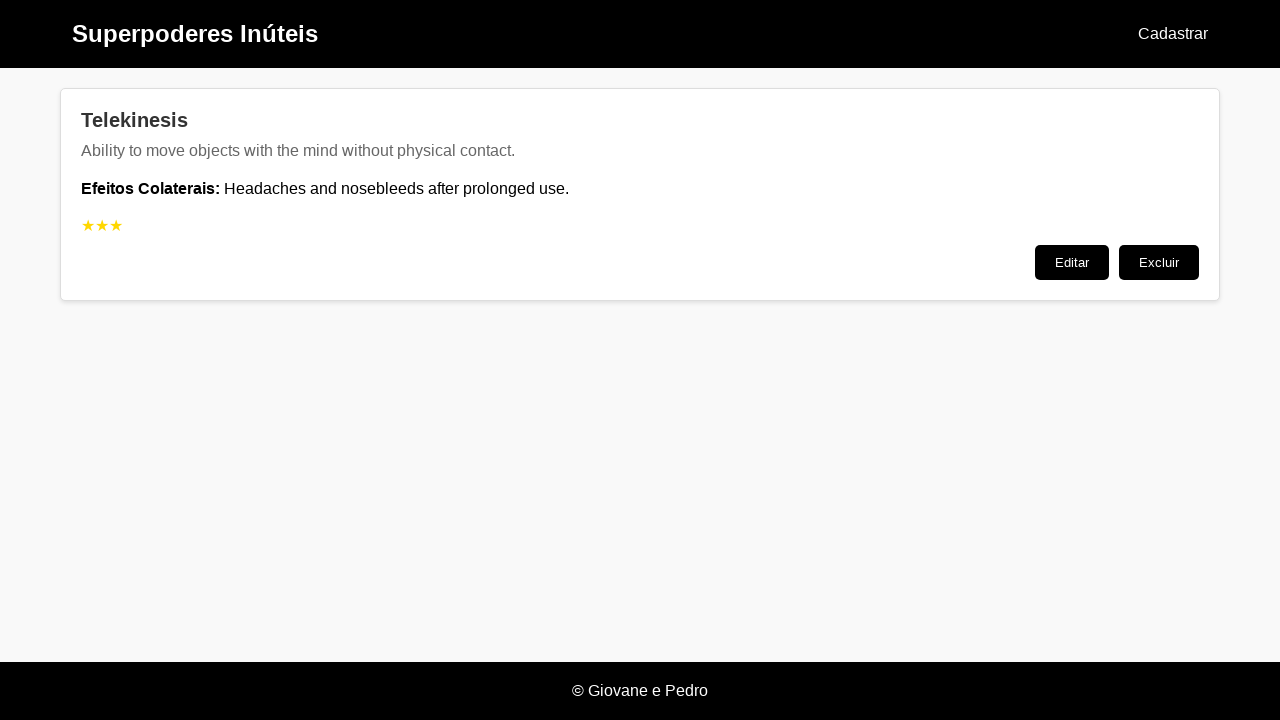

Clicked 'Editar' button on the Telekinesis power entry at (1072, 262) on .post:has(.post-title:text('Telekinesis')) >> text=Editar
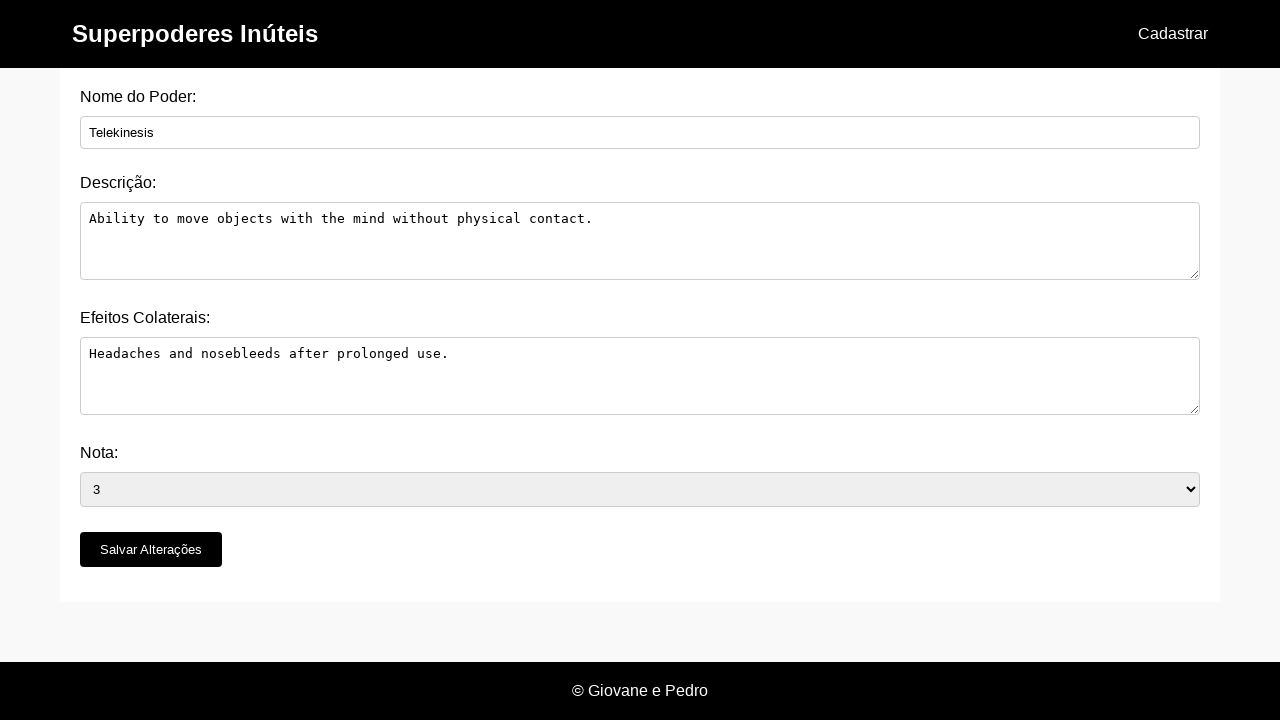

Cleared power name field on #nome_do_poder
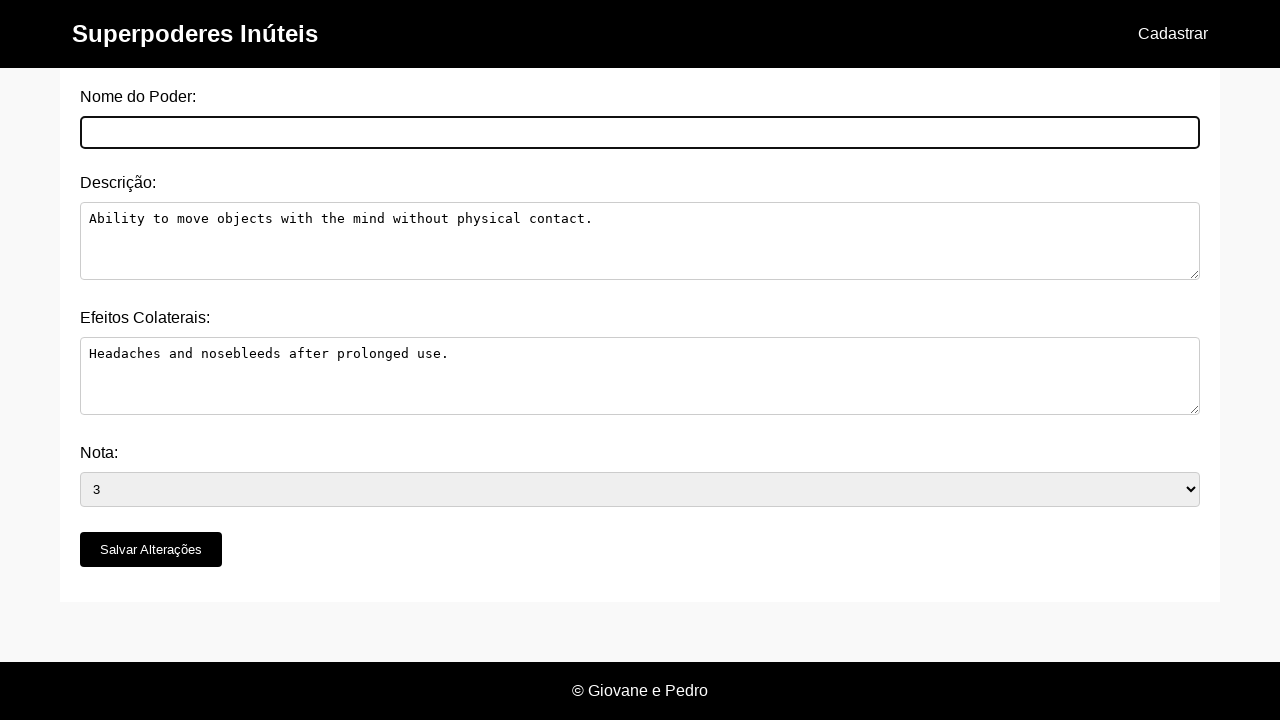

Filled power name field with edited value 'Super Strength' on #nome_do_poder
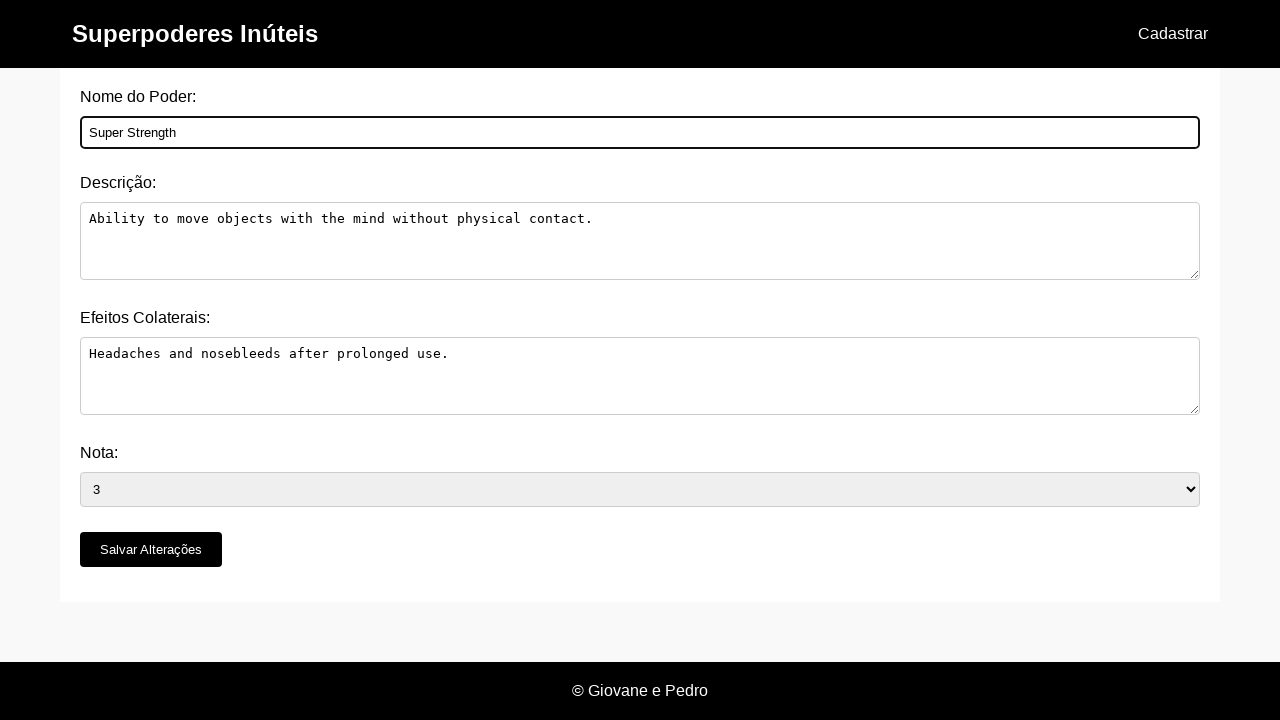

Cleared description field on #descricao
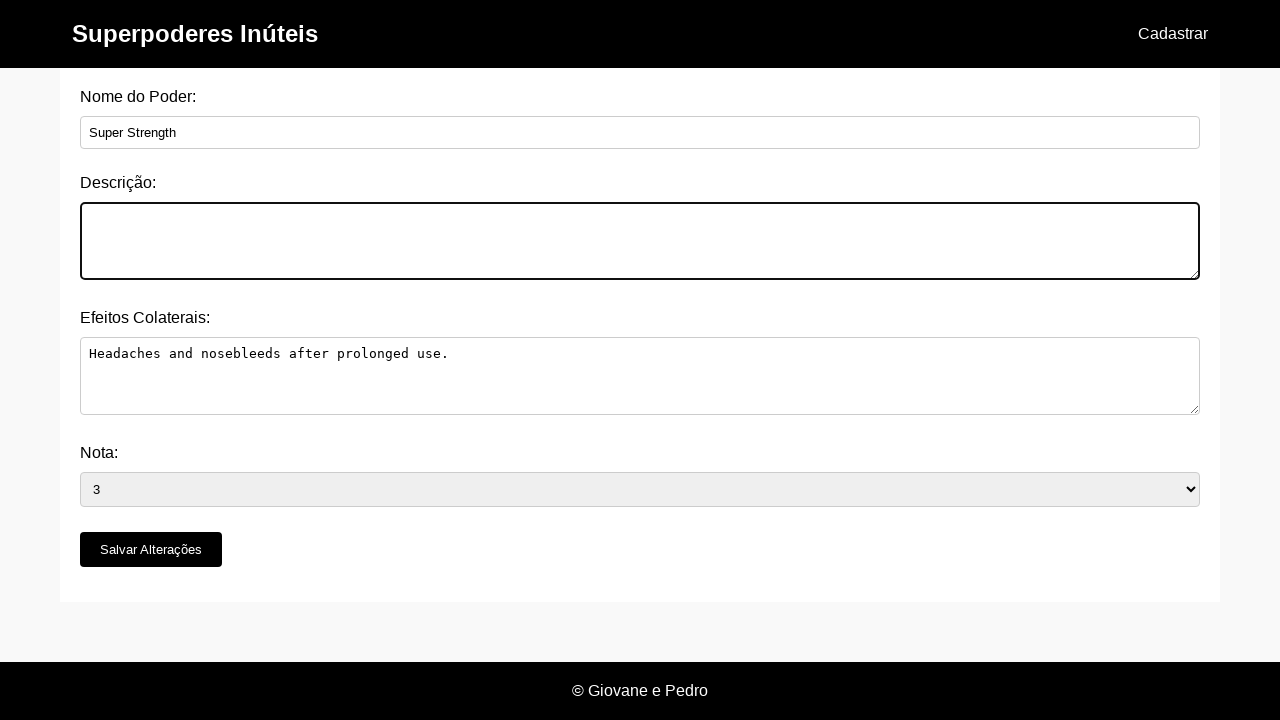

Filled description field with edited value about enhanced physical power on #descricao
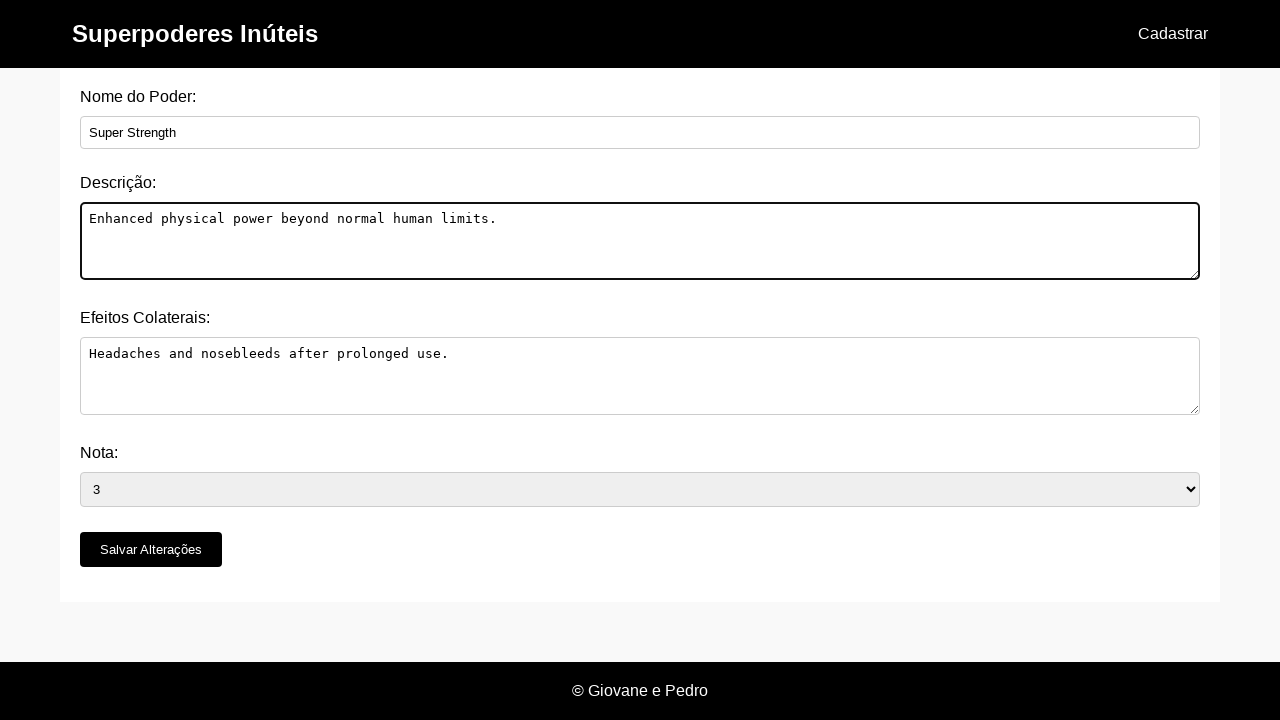

Cleared side effects field on #efeitos_colaterais
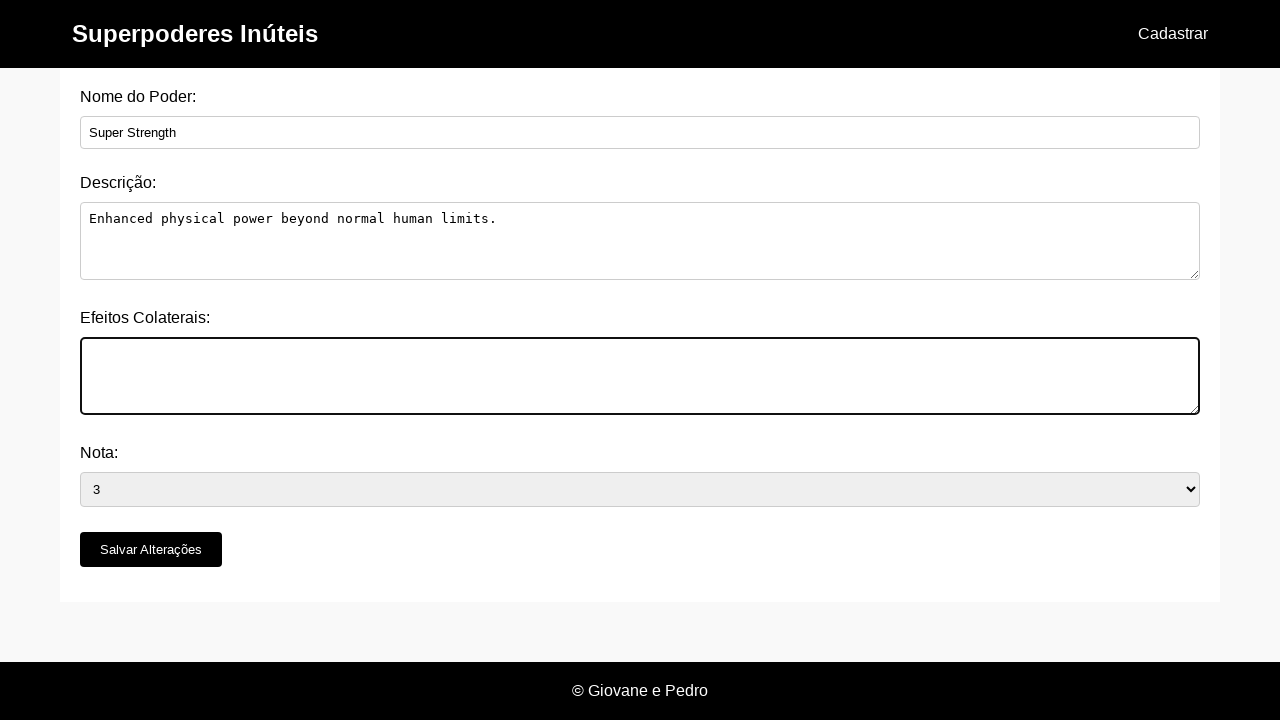

Filled side effects field with edited value about muscle fatigue and appetite on #efeitos_colaterais
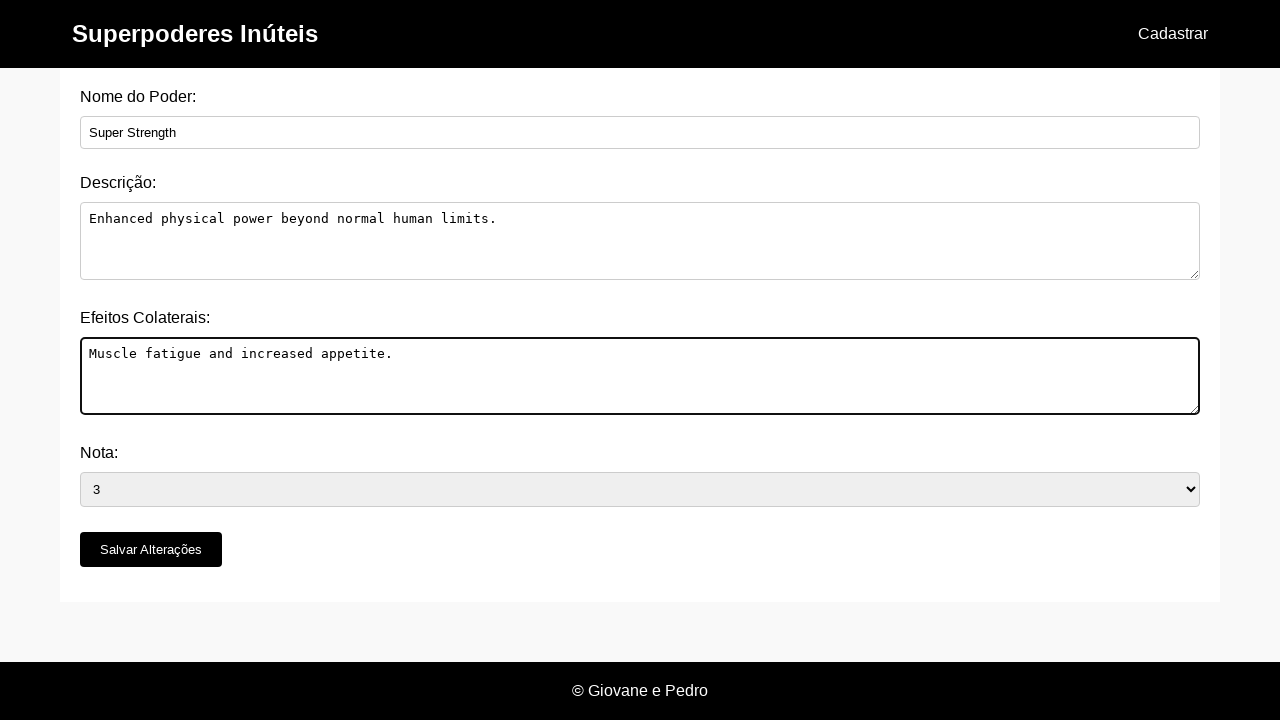

Changed rating to '5' on #nota
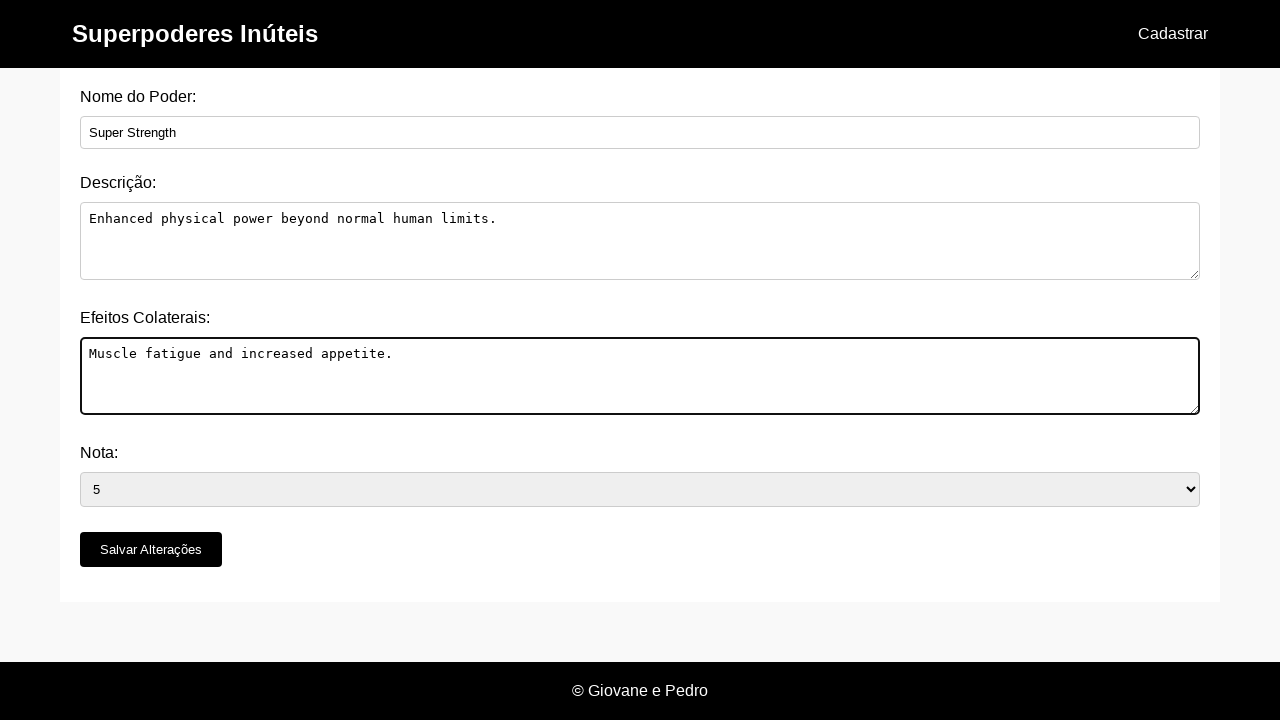

Clicked 'Salvar Alterações' button to save all edited fields at (151, 550) on xpath=//button[@type='submit' and text()='Salvar Alterações']
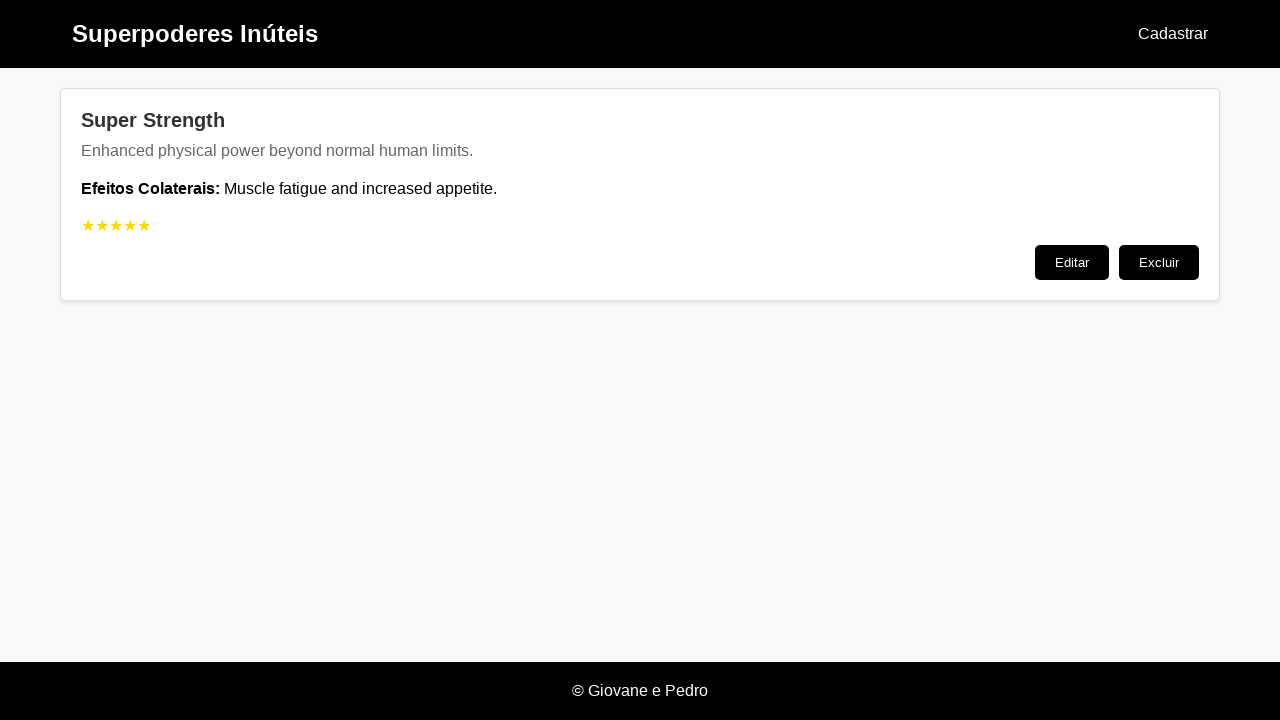

Navigated back to home page to verify changes were saved
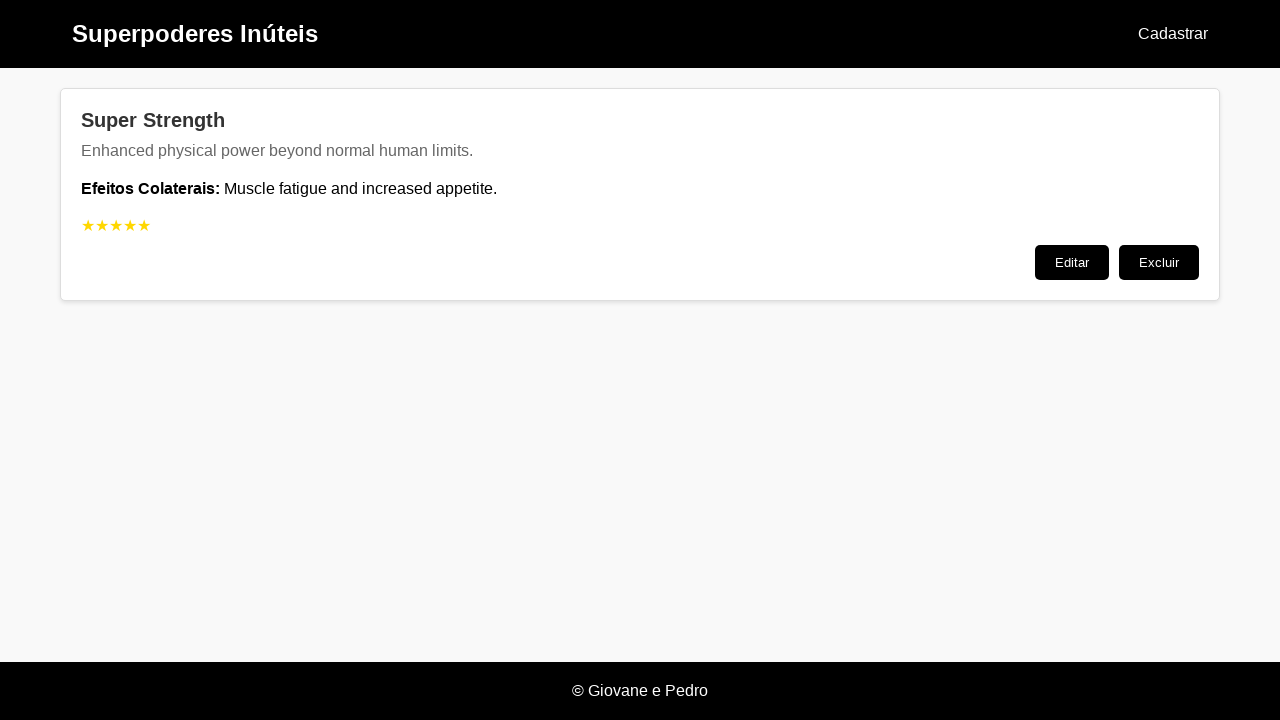

Verified that updated power 'Super Strength' appears in the powers list
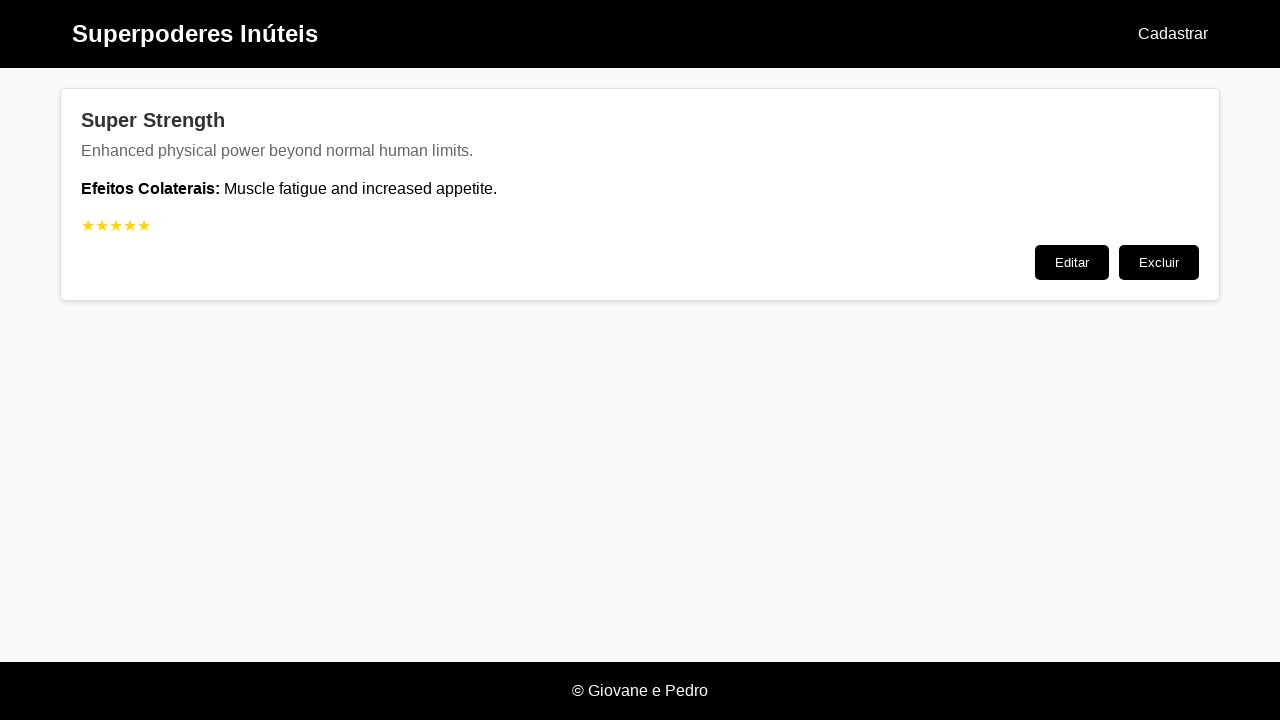

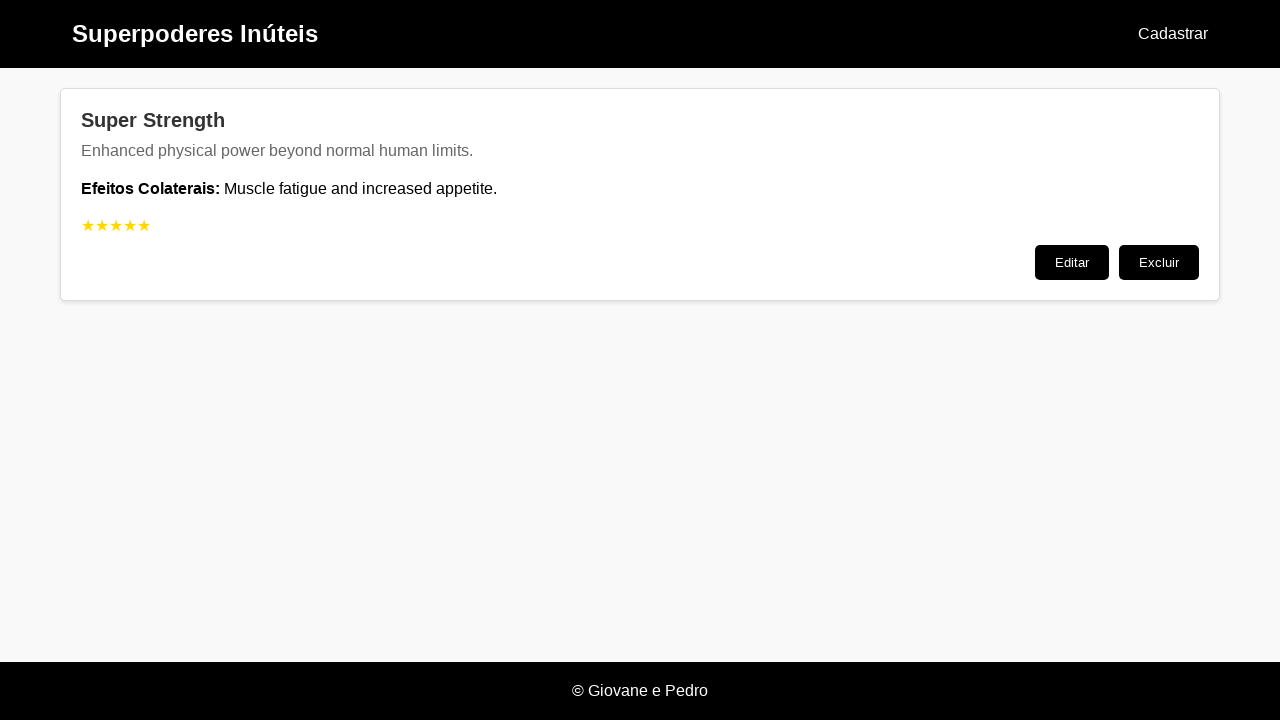